Tests table interaction by navigating to a tables page, reading table structure (columns and rows), reading cell values, clicking to sort the table, and verifying the table footer content.

Starting URL: https://v1.training-support.net/selenium/tables

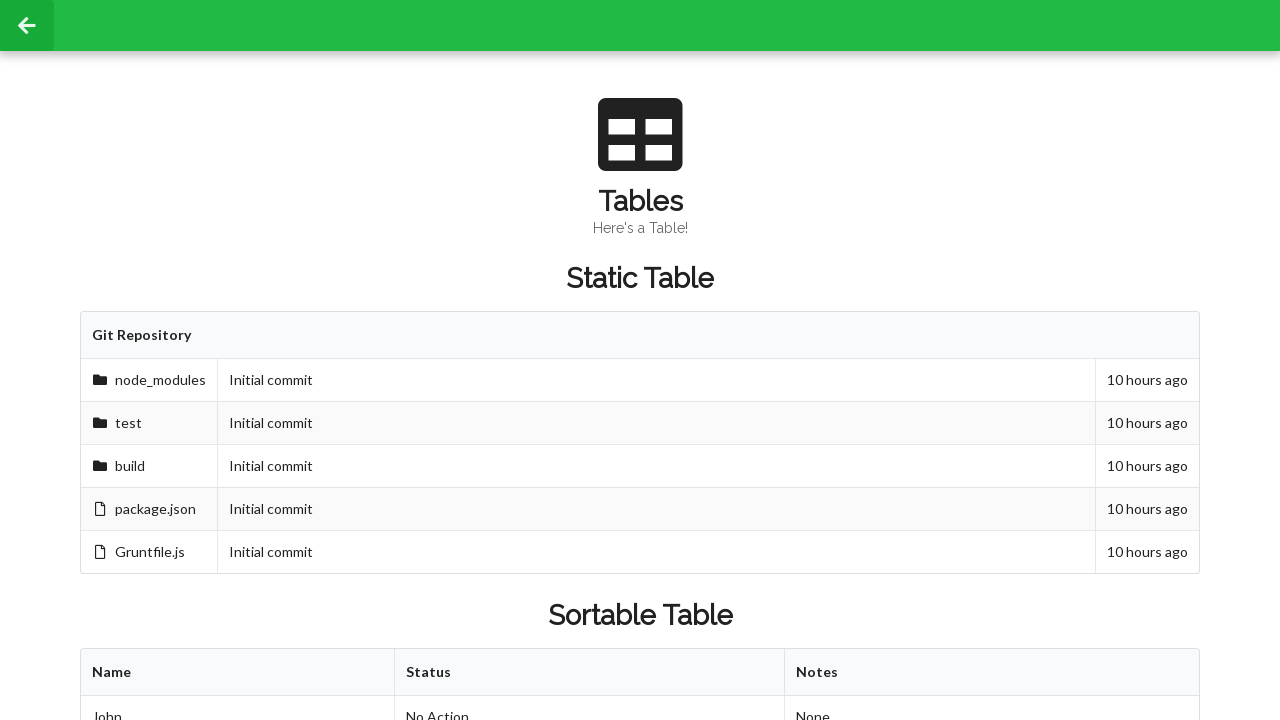

Waited for sortable table to be present
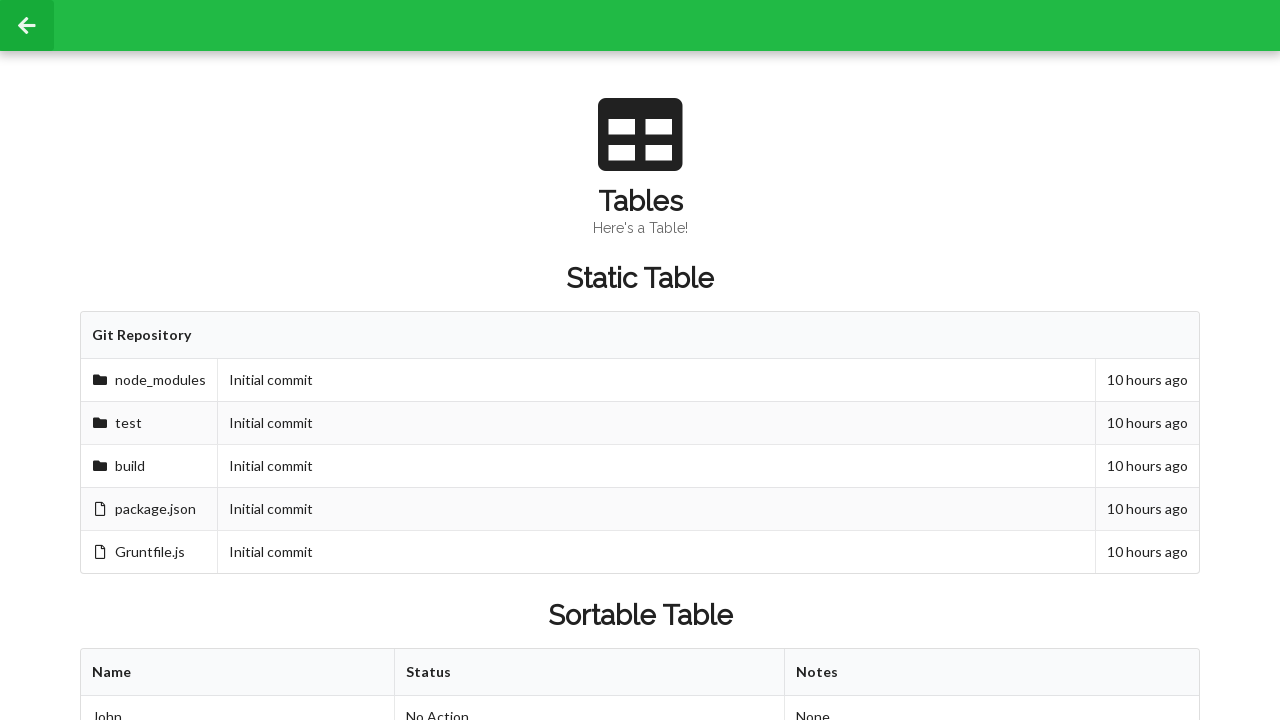

Retrieved all column elements from first row of table body
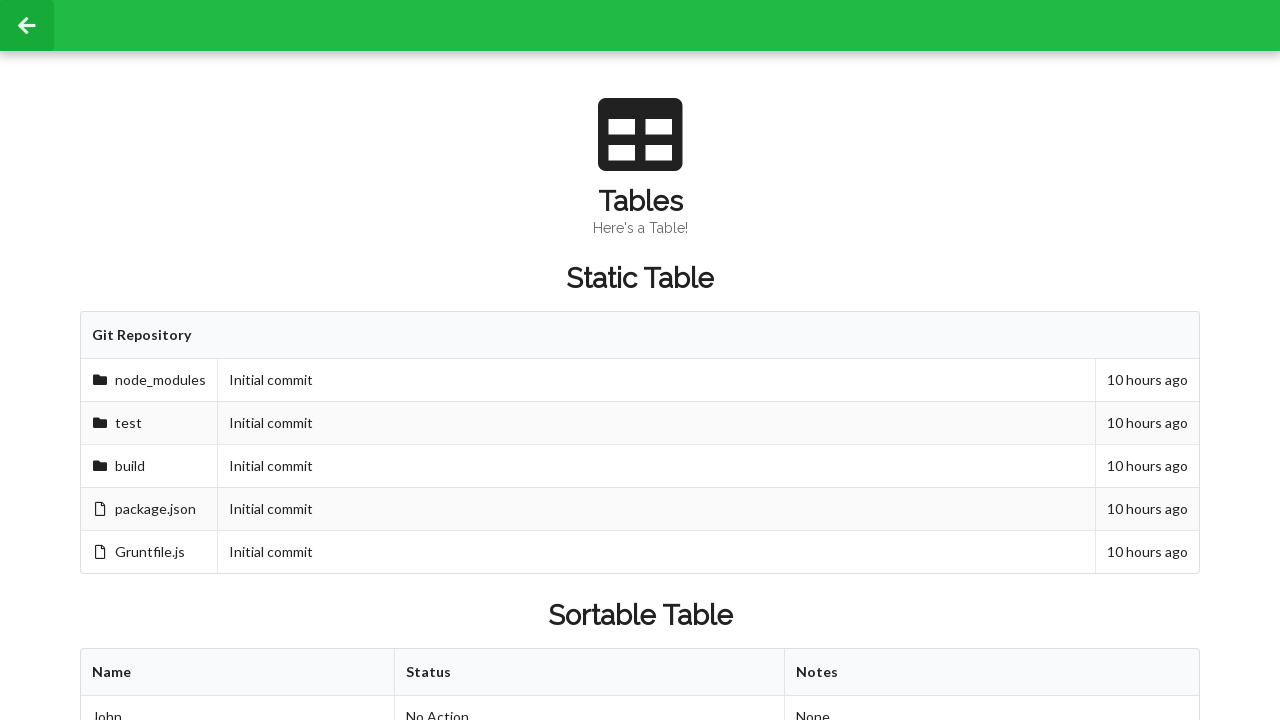

Retrieved all row elements from table body
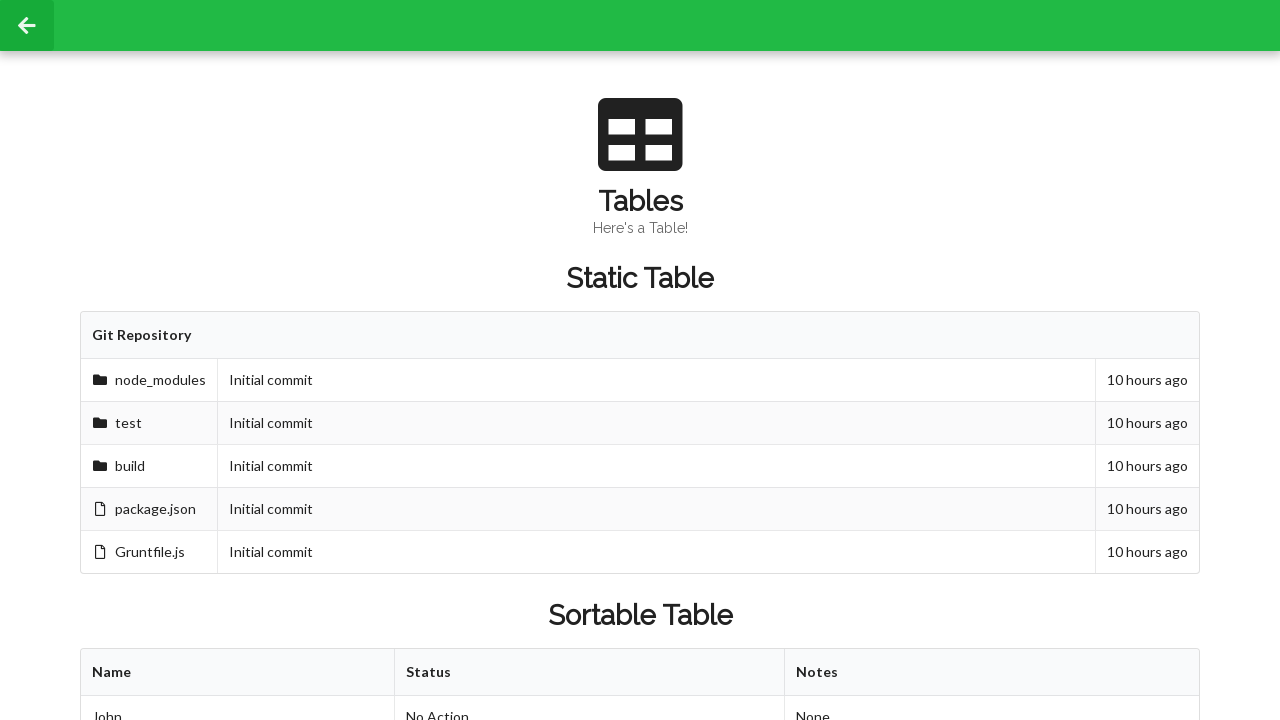

Located cell value at second row, second column
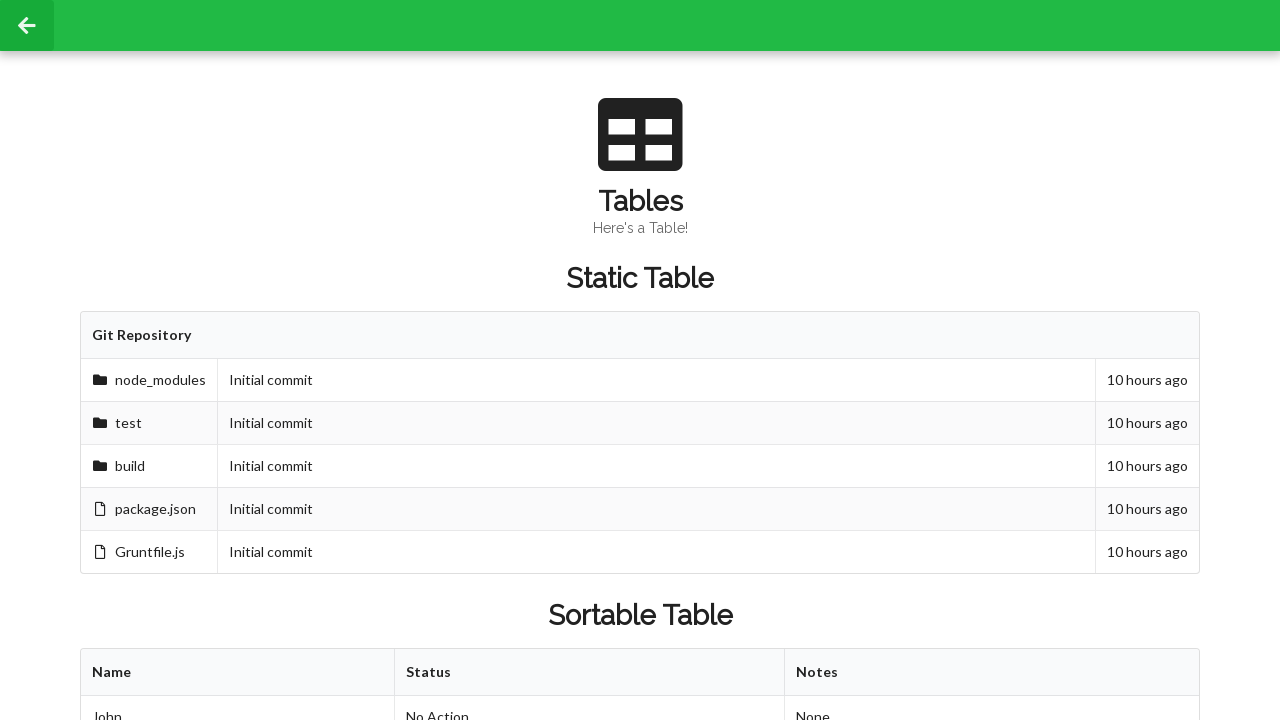

Waited for cell value to be ready
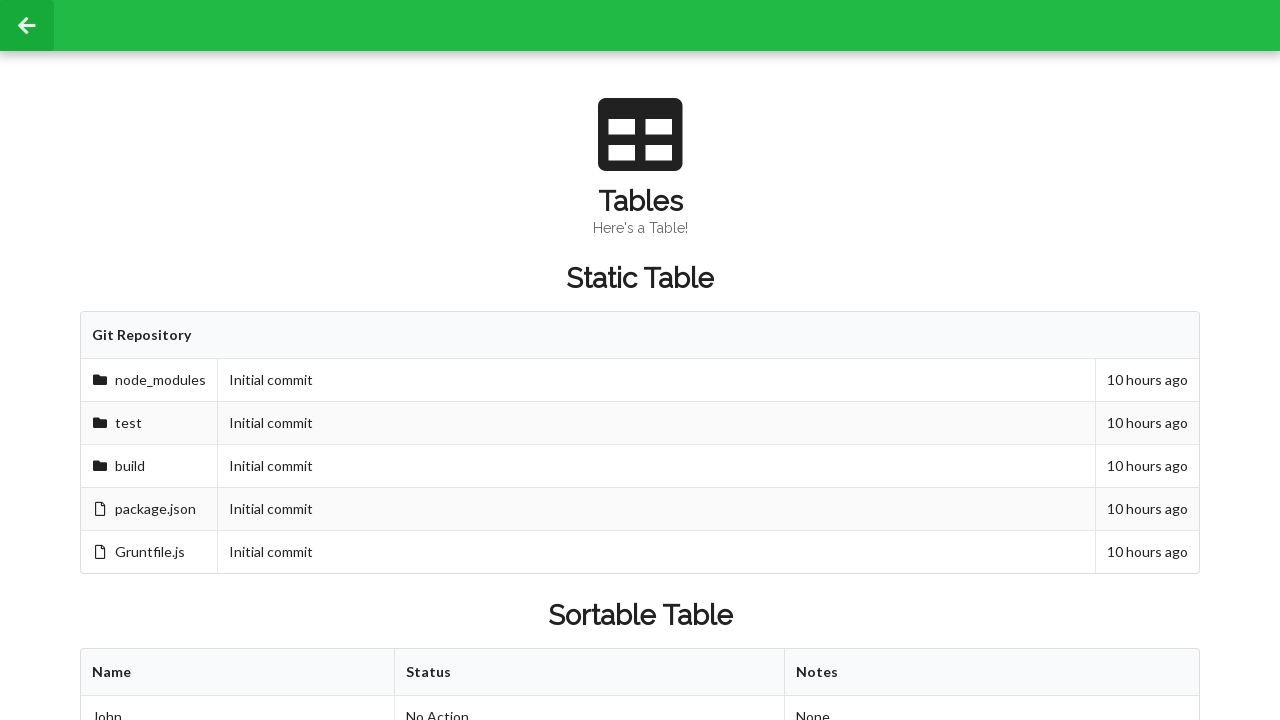

Clicked on table header to sort the table at (238, 673) on xpath=//table[@id='sortableTable']/thead/tr/th
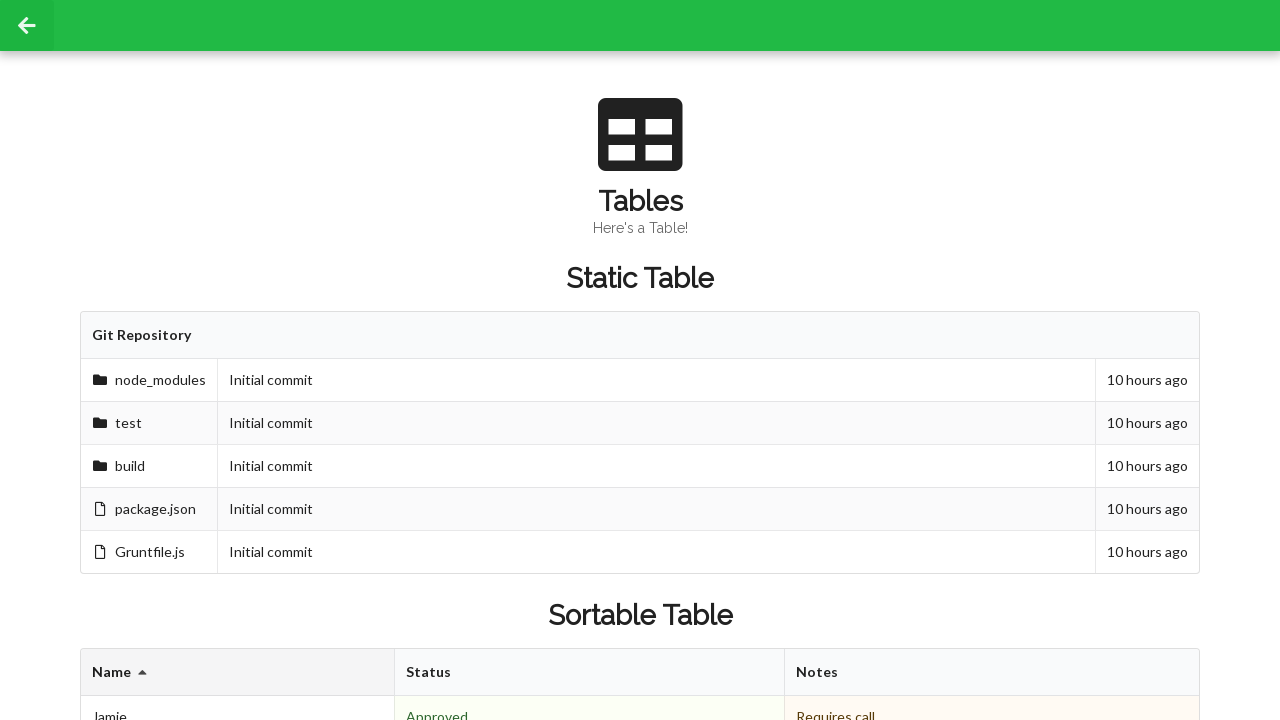

Waited for table sort to take effect and verified cell is visible
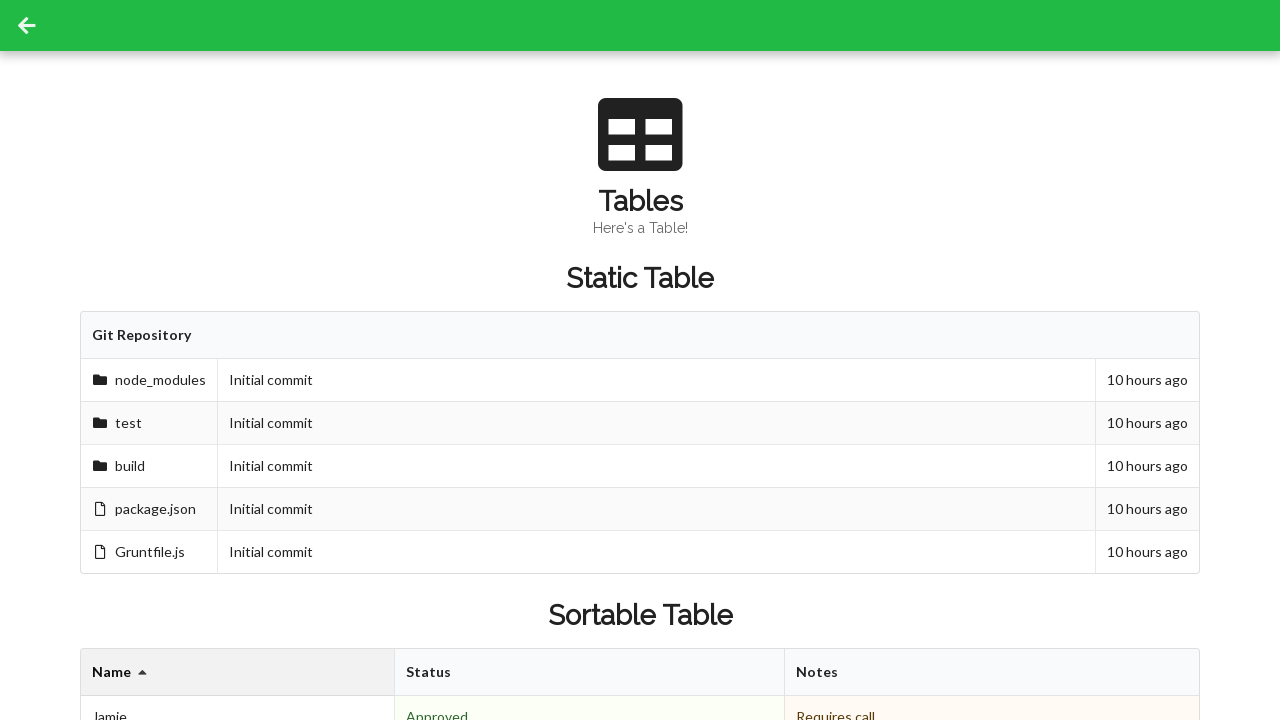

Retrieved all footer cells from table footer
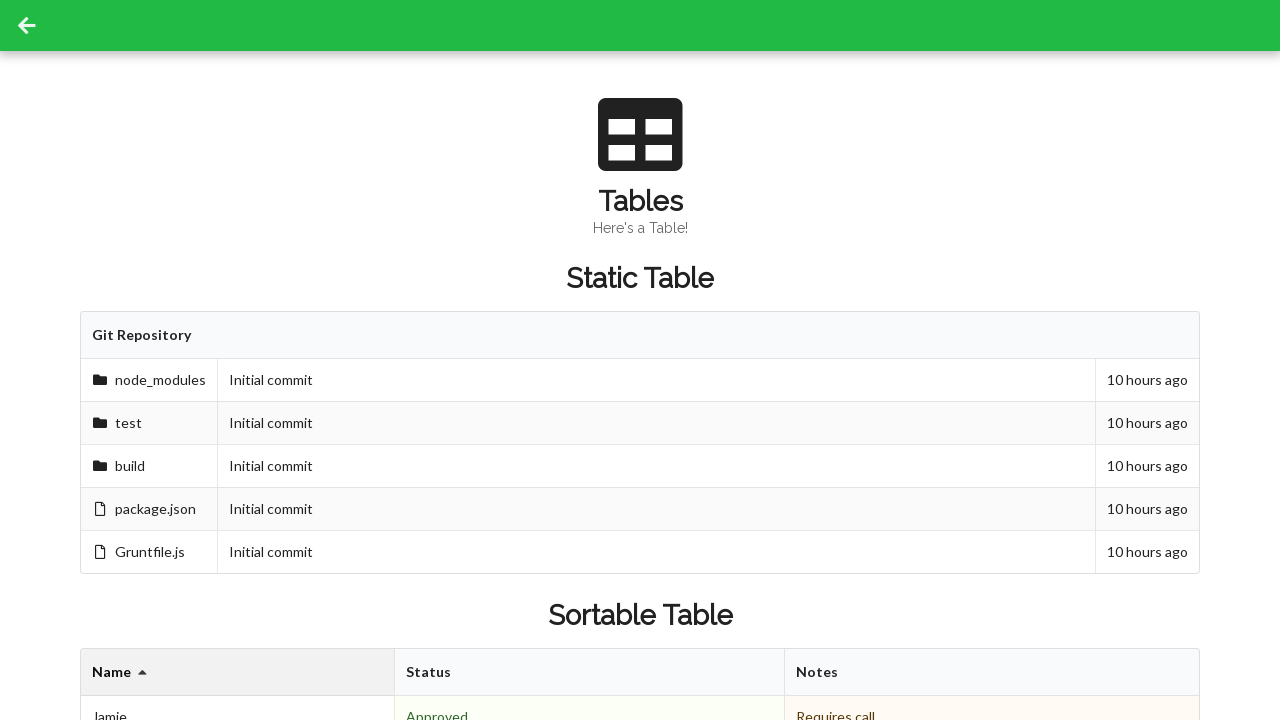

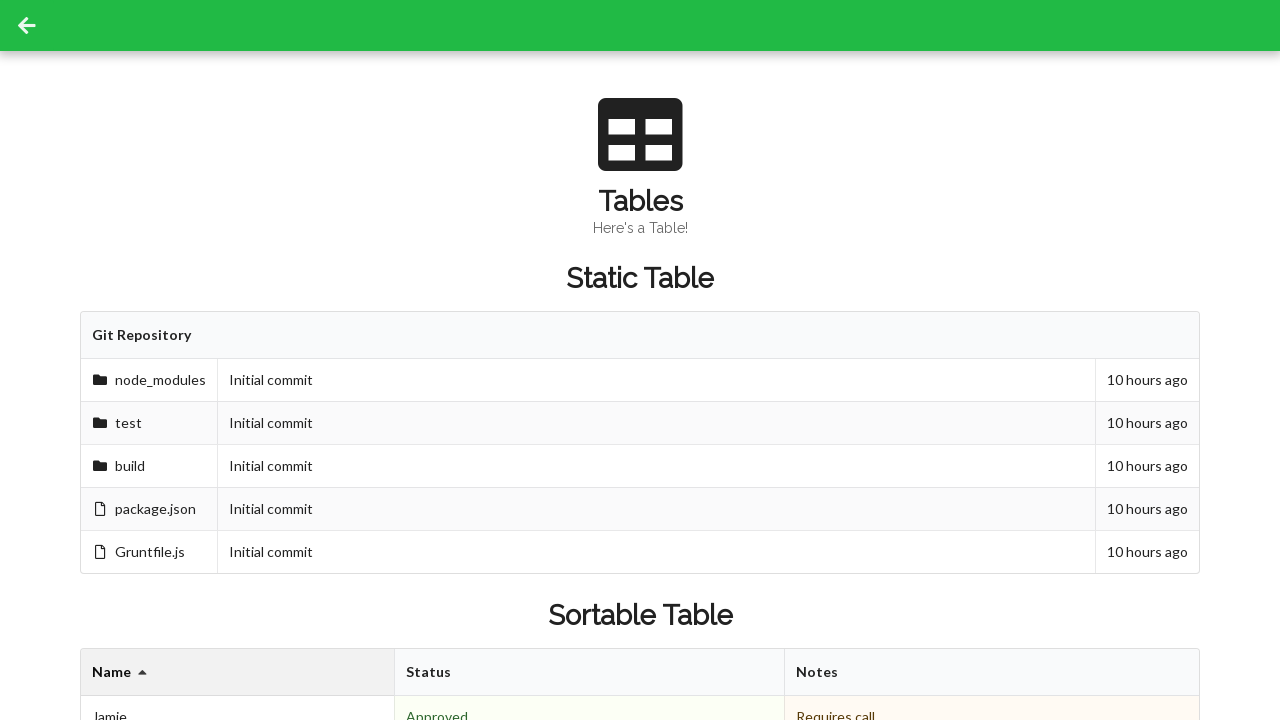